Navigates to the WeChat Work homepage and clicks the signup/download button to reach the registration page

Starting URL: https://work.weixin.qq.com/#index_topAnchor

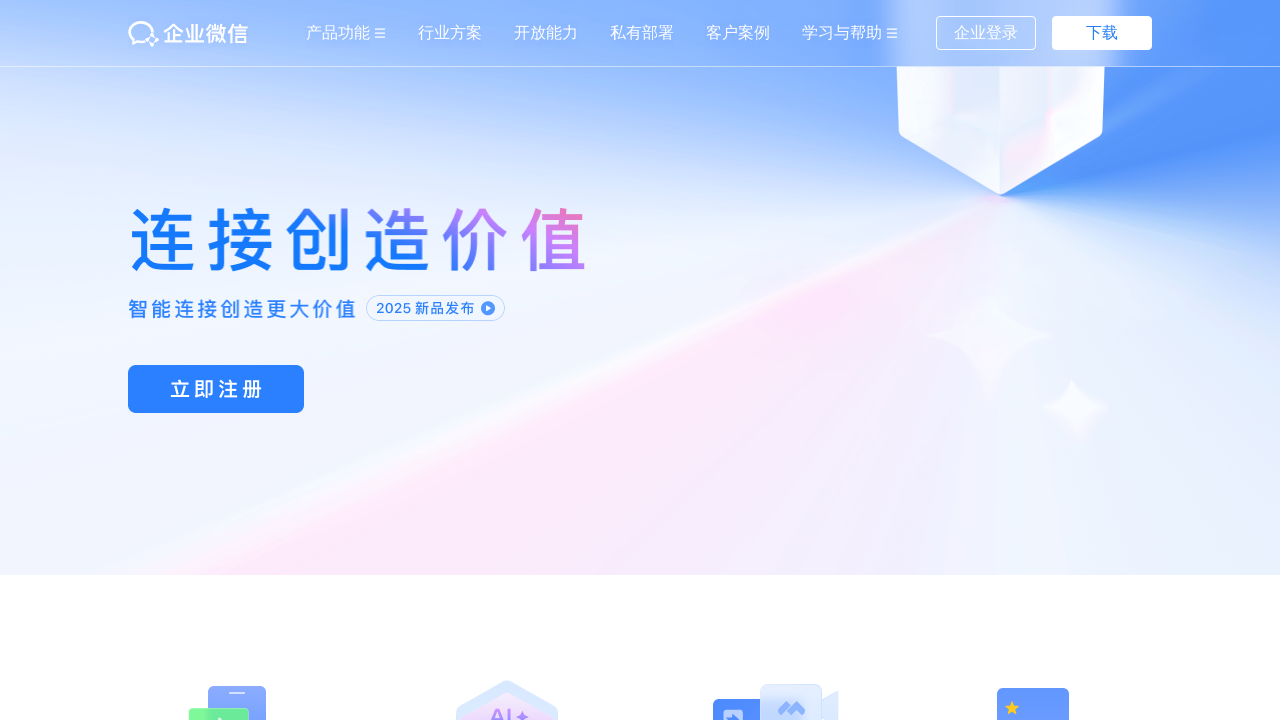

Navigated to WeChat Work homepage
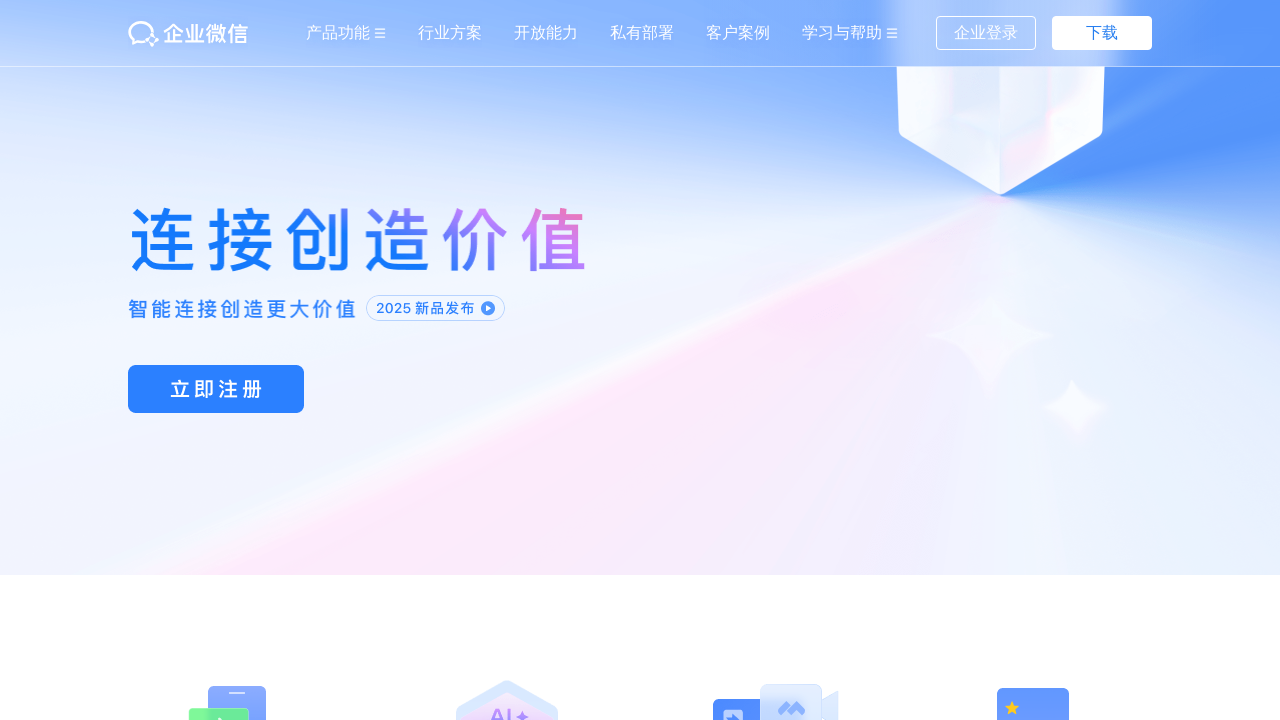

Clicked signup/download button to reach registration page at (216, 389) on .index_head_info_pCDownloadBtn
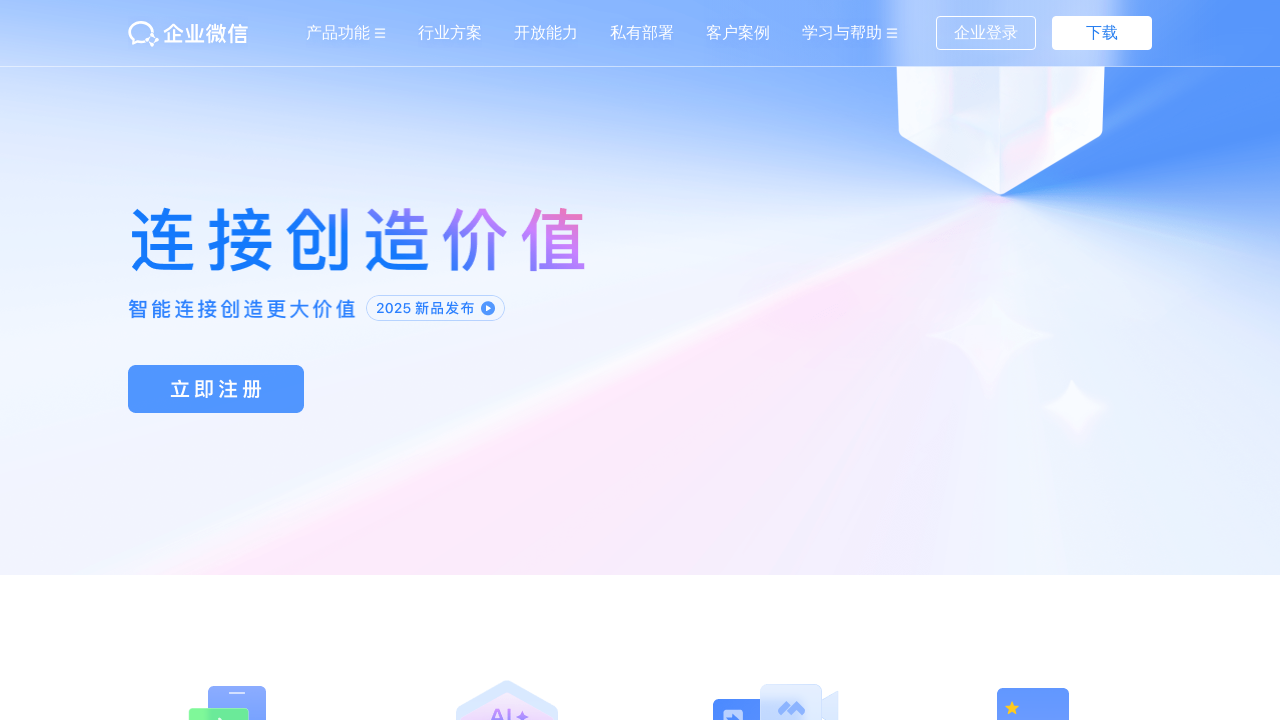

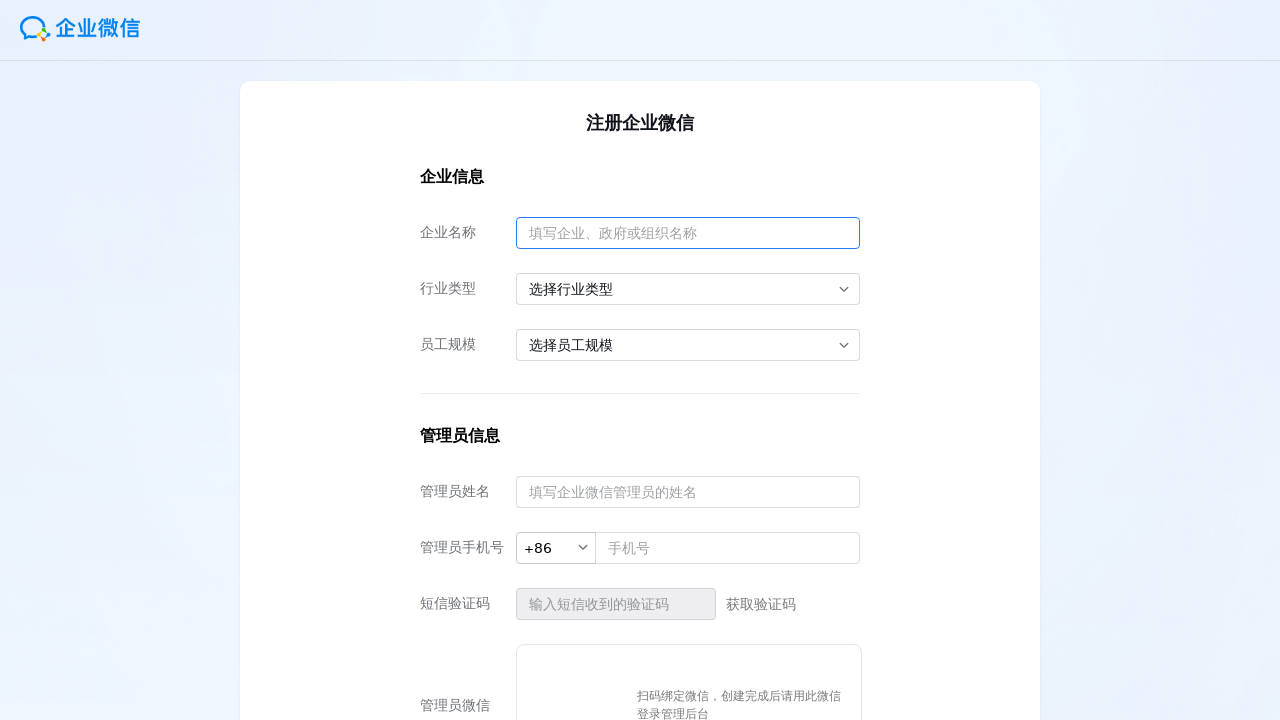